Tests that entering only 4 digits in zip code field triggers an error

Starting URL: https://sharelane.com/

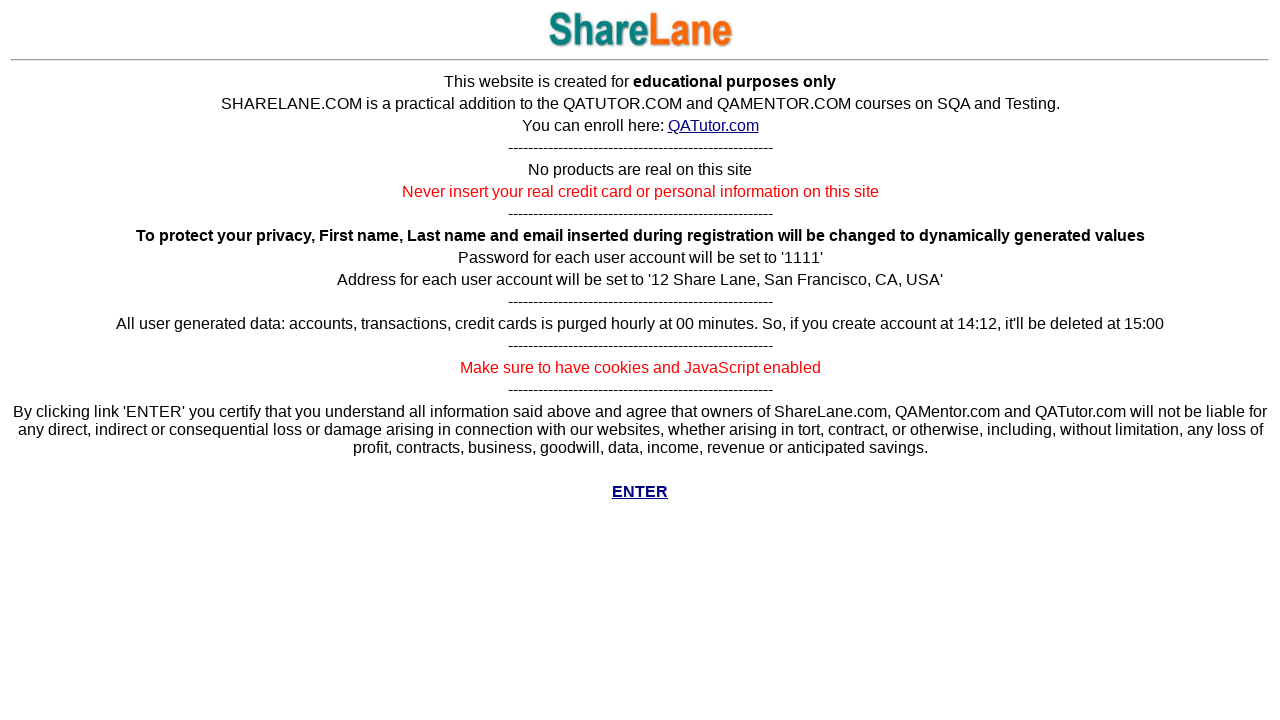

Clicked ENTER button to navigate to main page at (640, 492) on a[href='../cgi-bin/main.py']
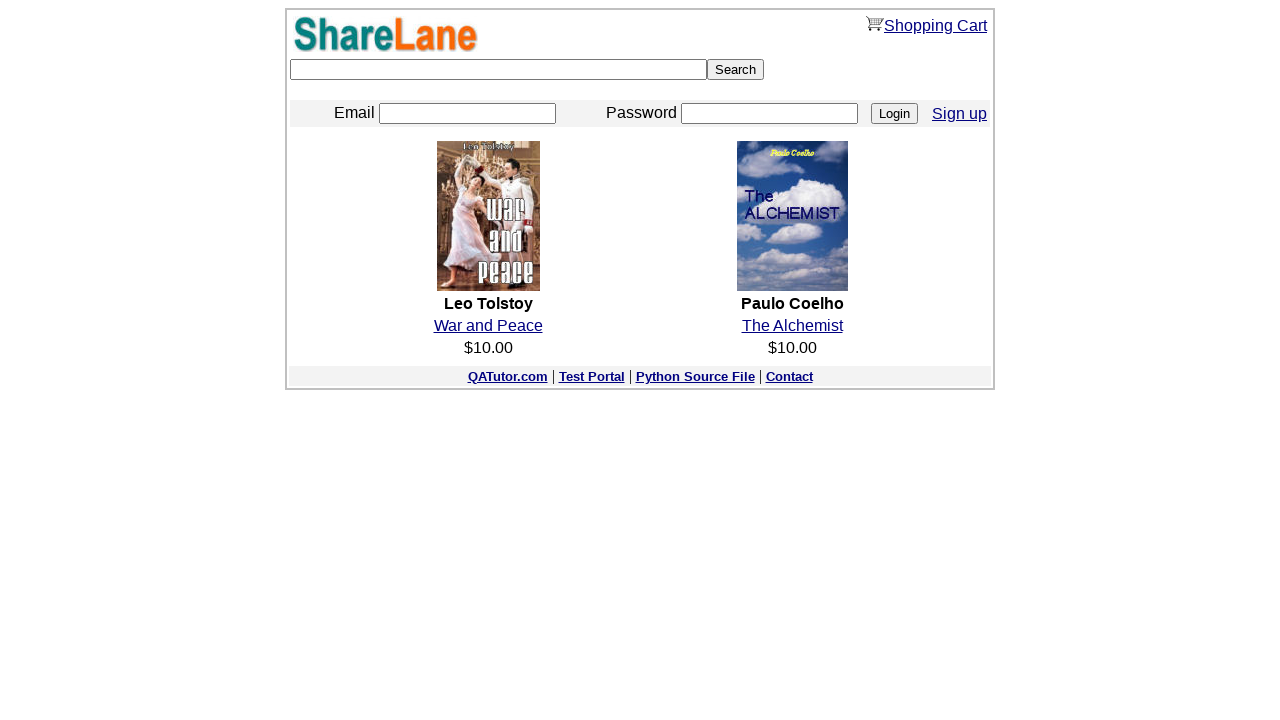

Clicked Sign up link to navigate to registration page at (960, 113) on a[href='./register.py']
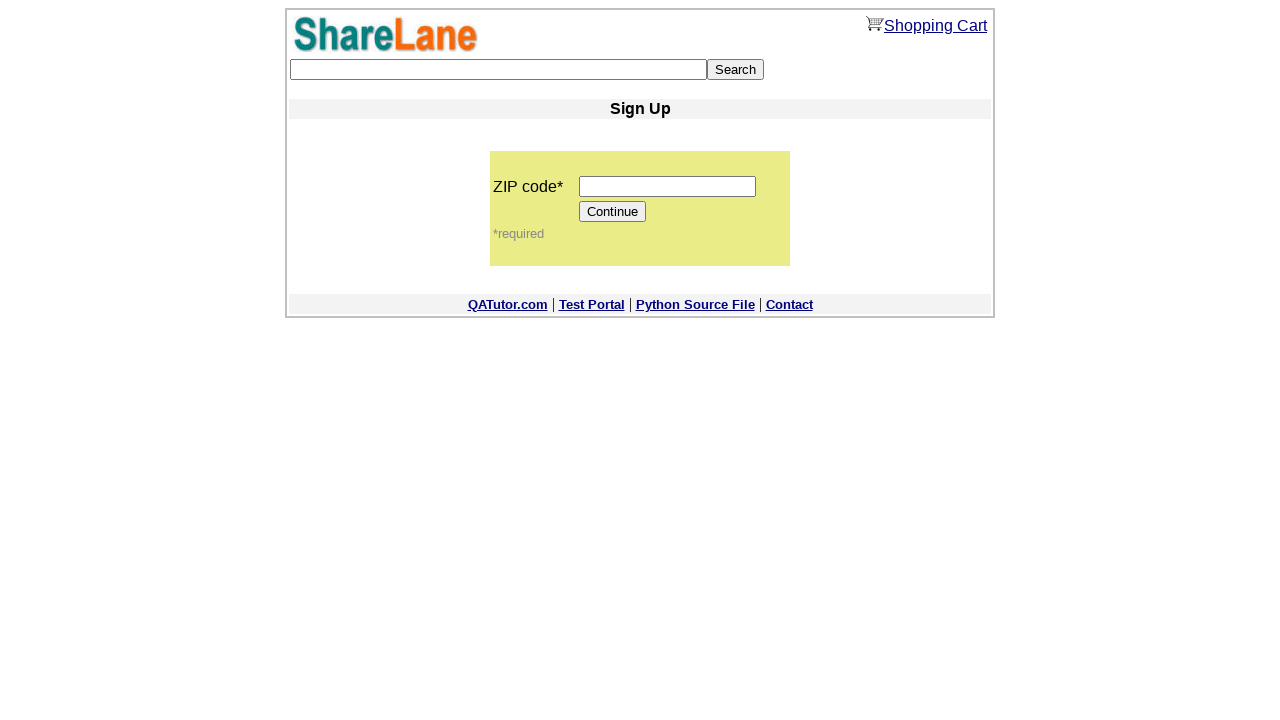

Filled zip code field with 4 digits: 0941 on input[name='zip_code']
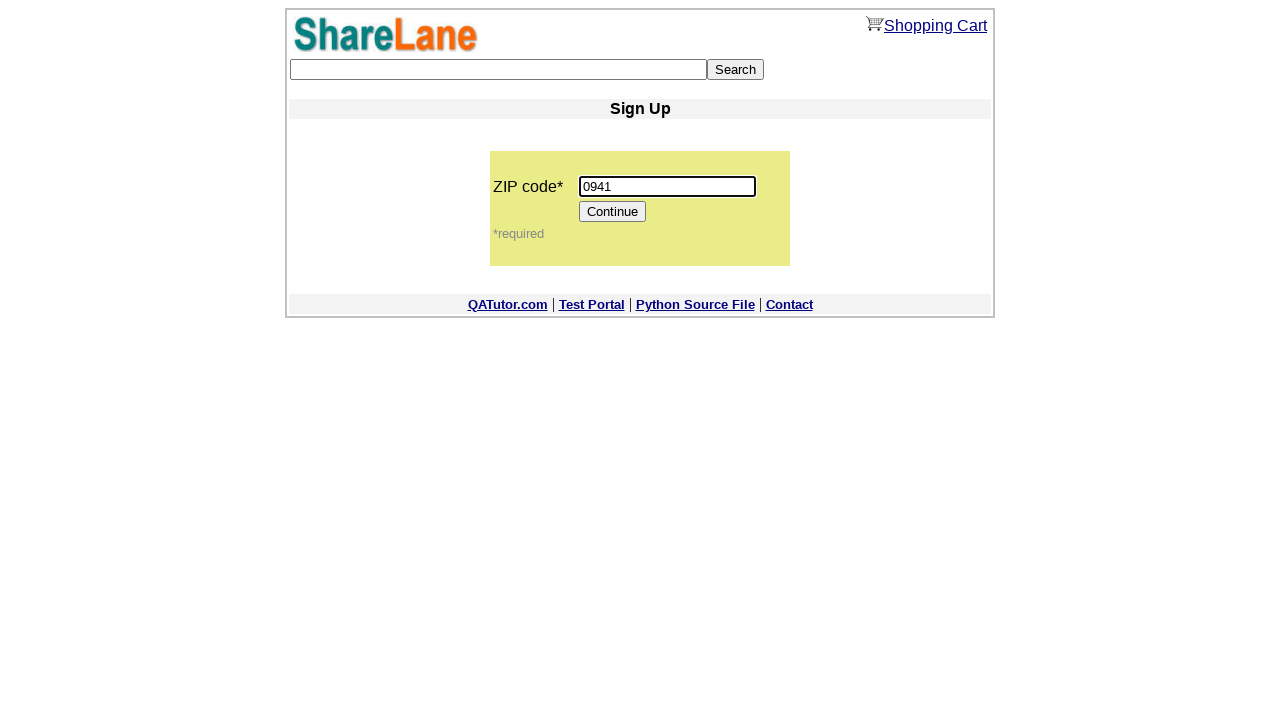

Clicked Continue button to submit form with invalid zip code at (613, 212) on input[value='Continue']
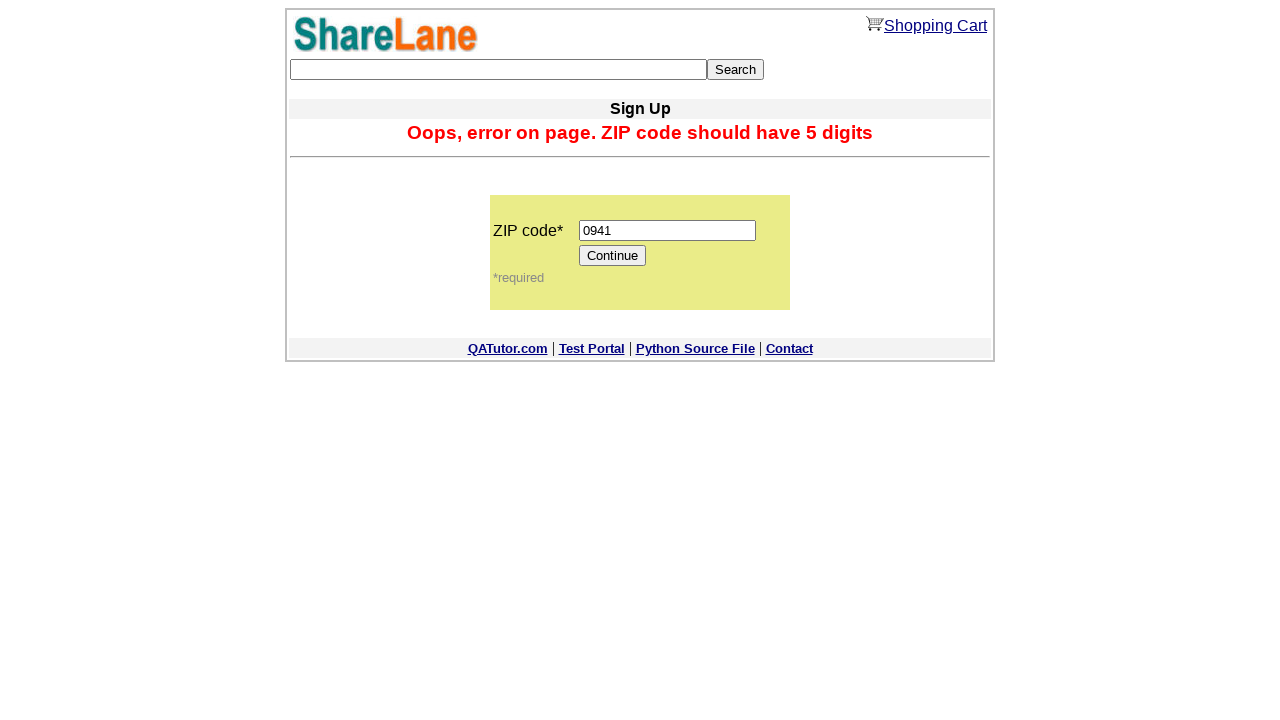

Error message appeared, confirming 4-digit zip code validation failed
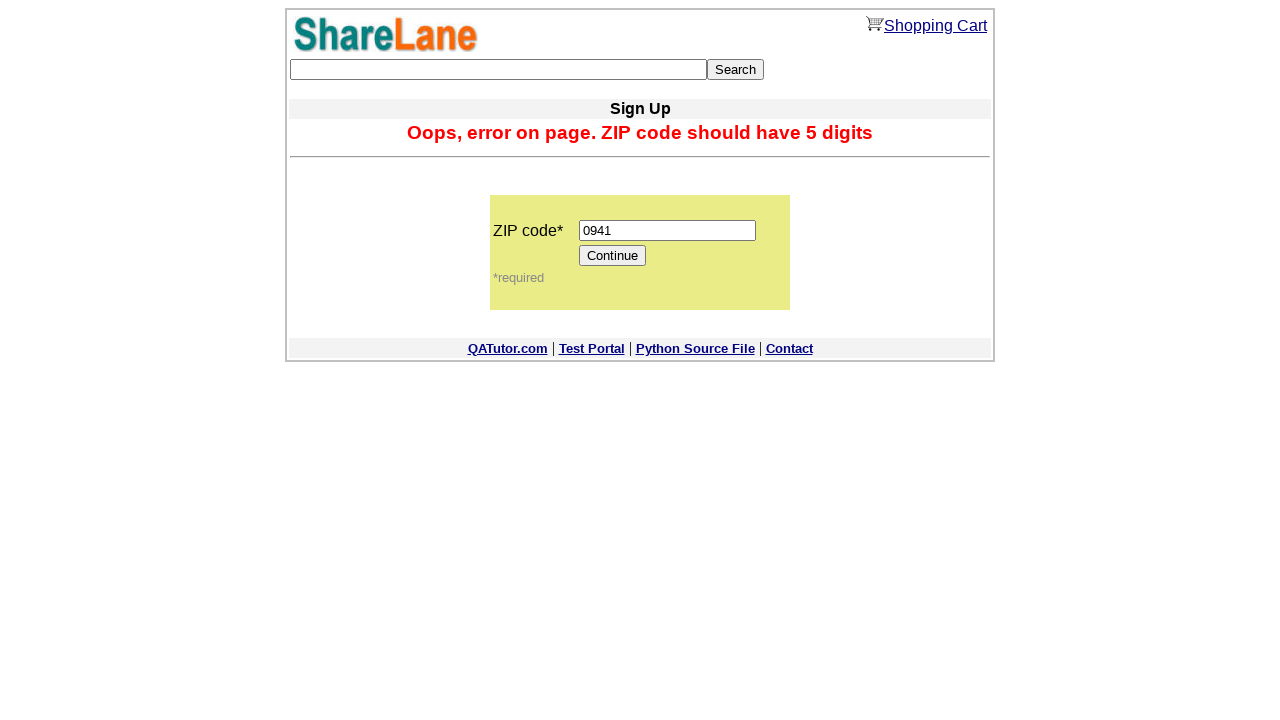

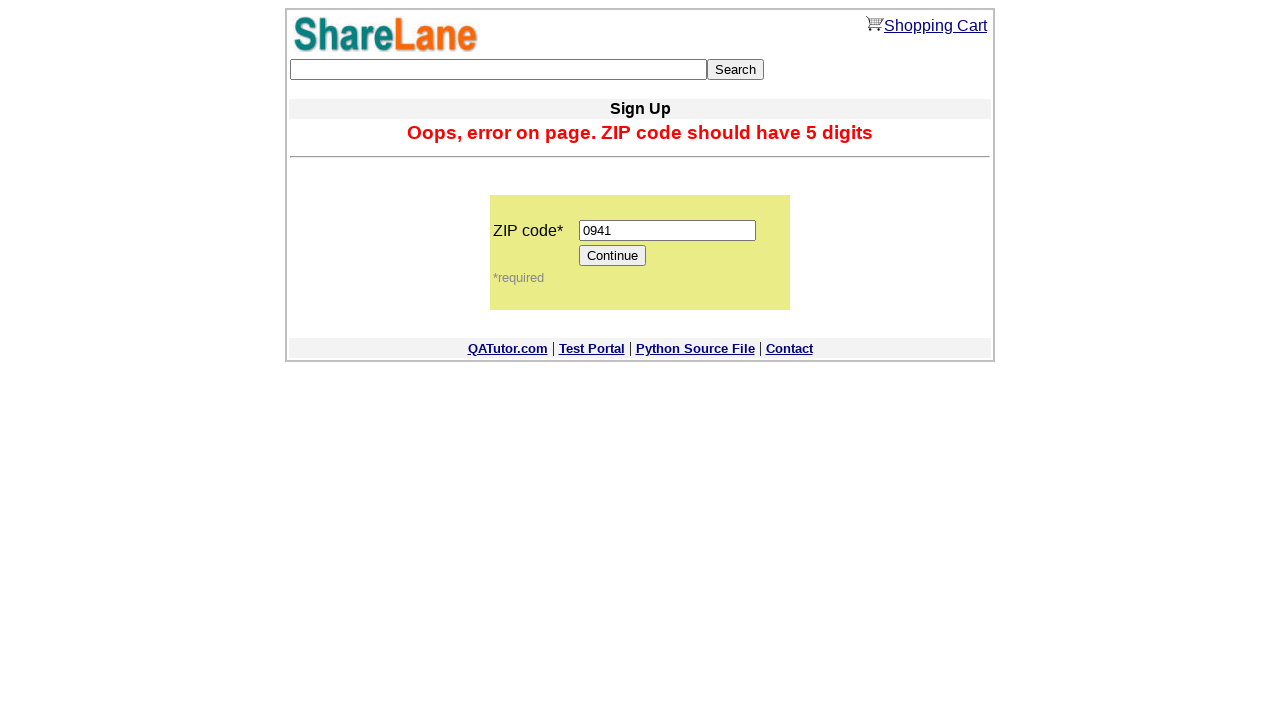